Tests a JotForm contact form by filling in first name, last name, email fields and selecting an option from a dropdown

Starting URL: https://form.jotform.com/221436066464051

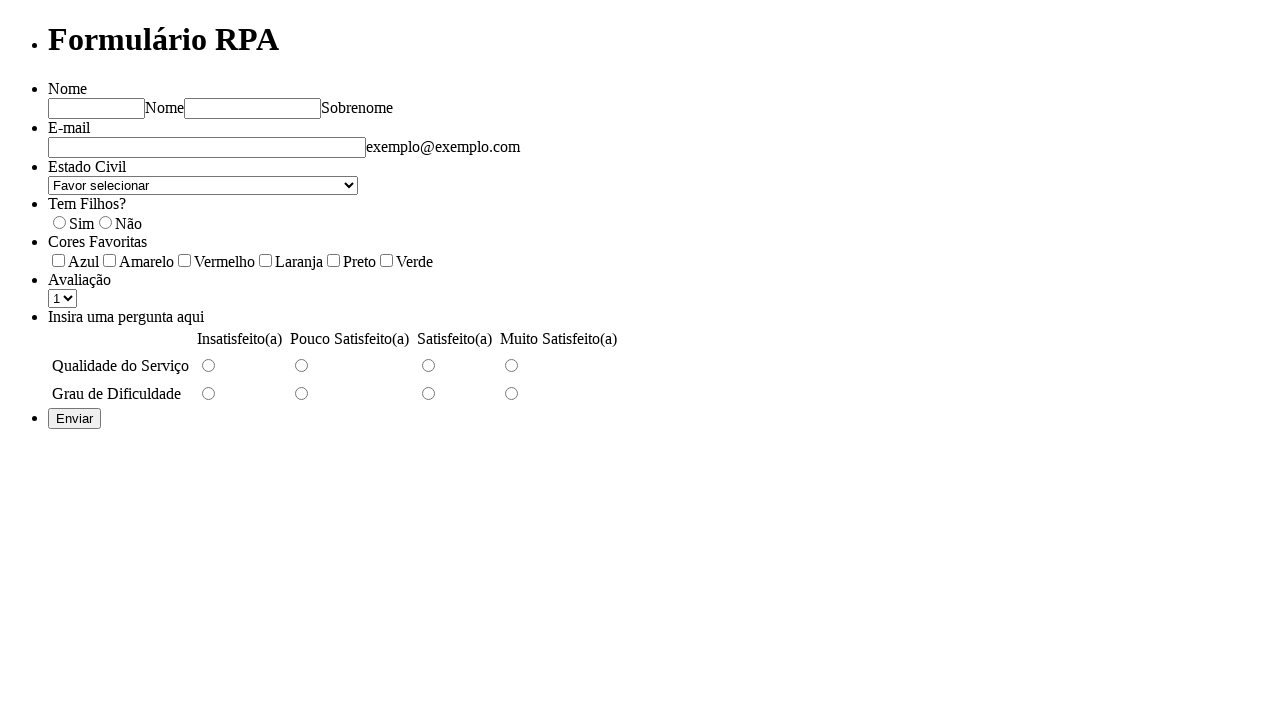

Filled first name field with 'Maria' on #first_3
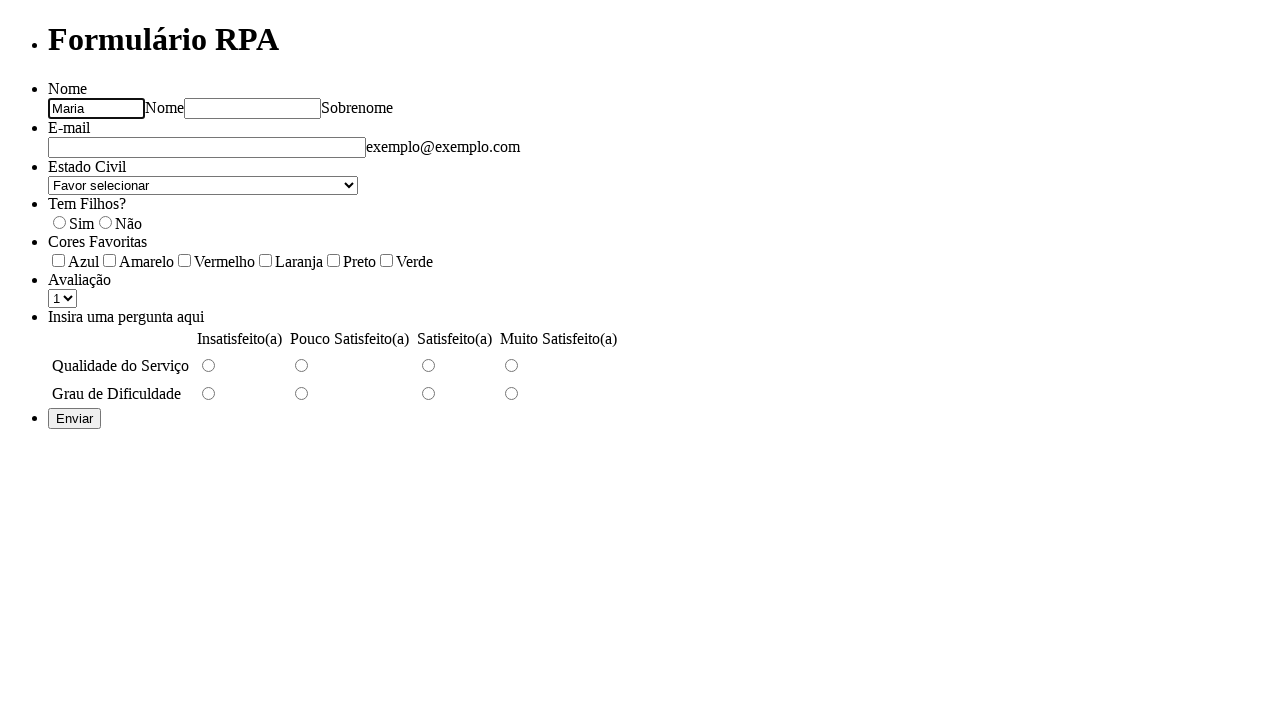

Filled last name field with 'Santos Oliveira' on #last_3
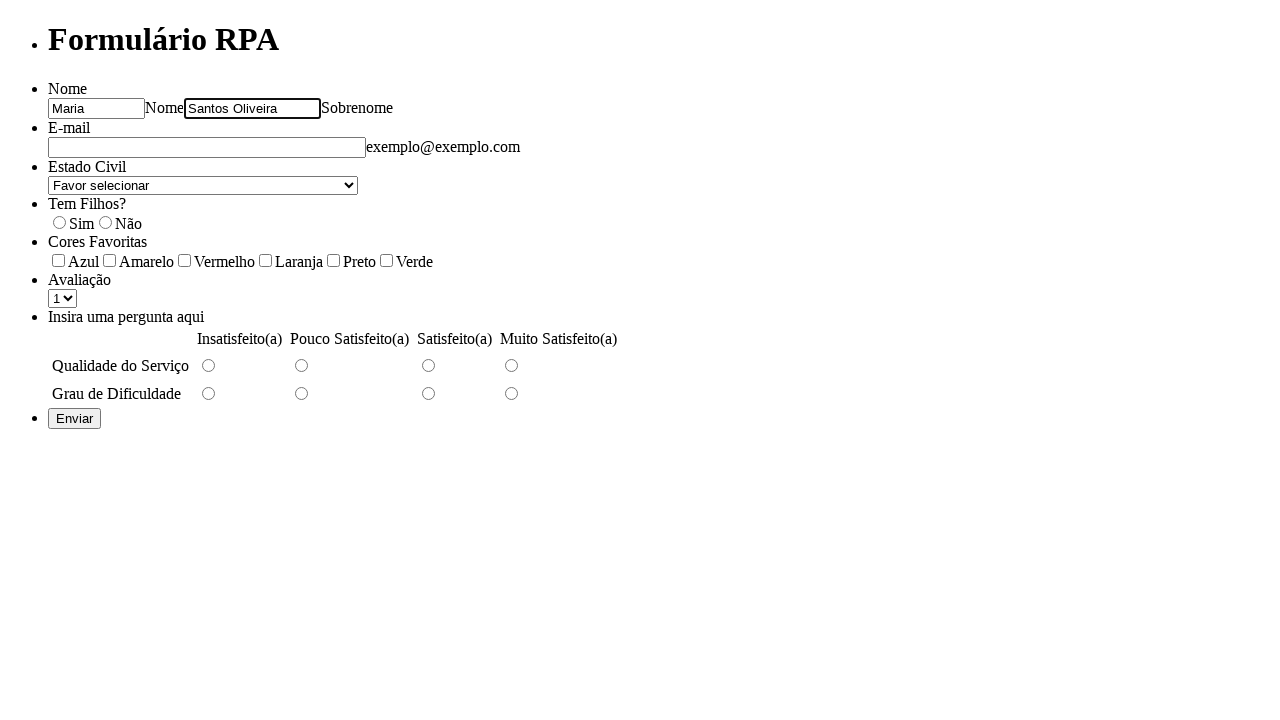

Filled email field with 'maria.santos@email.com' on #input_4
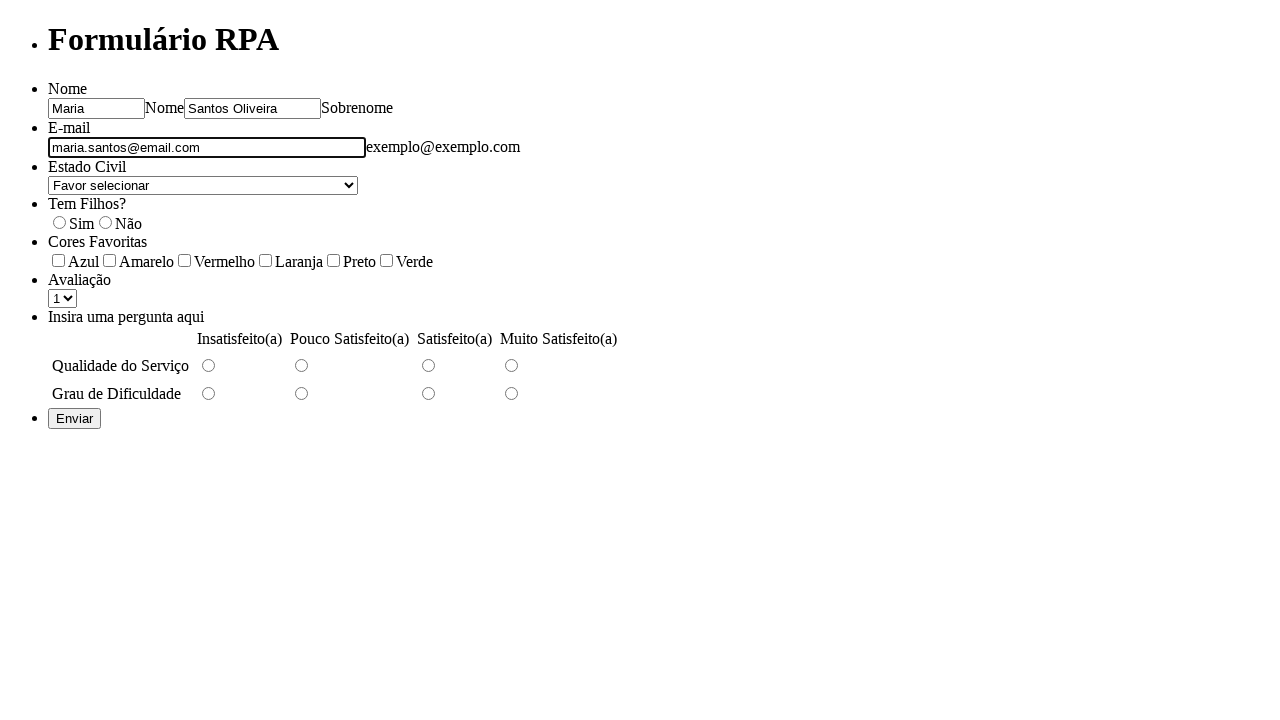

Selected second option from dropdown on #input_5
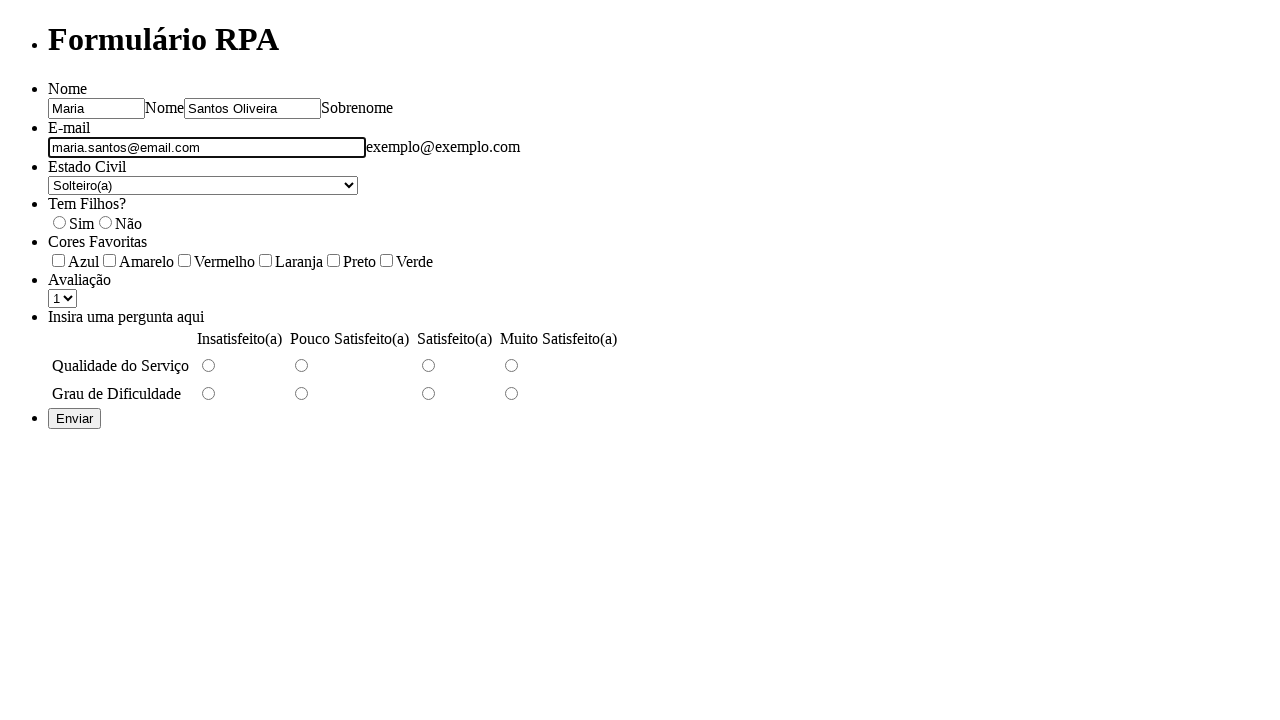

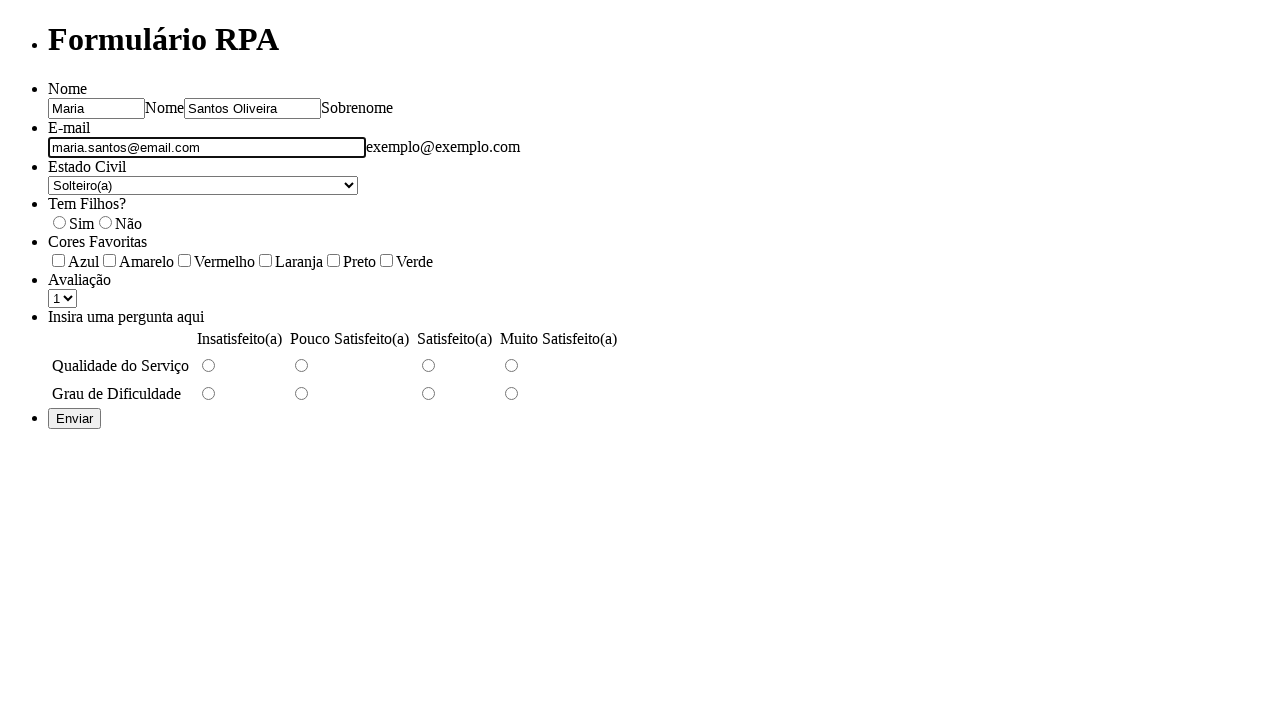